Tests dynamic web table interactions including verifying table headers, rows, data content, and clicking a checkbox in the table

Starting URL: https://seleniumpractise.blogspot.com/2021/08/

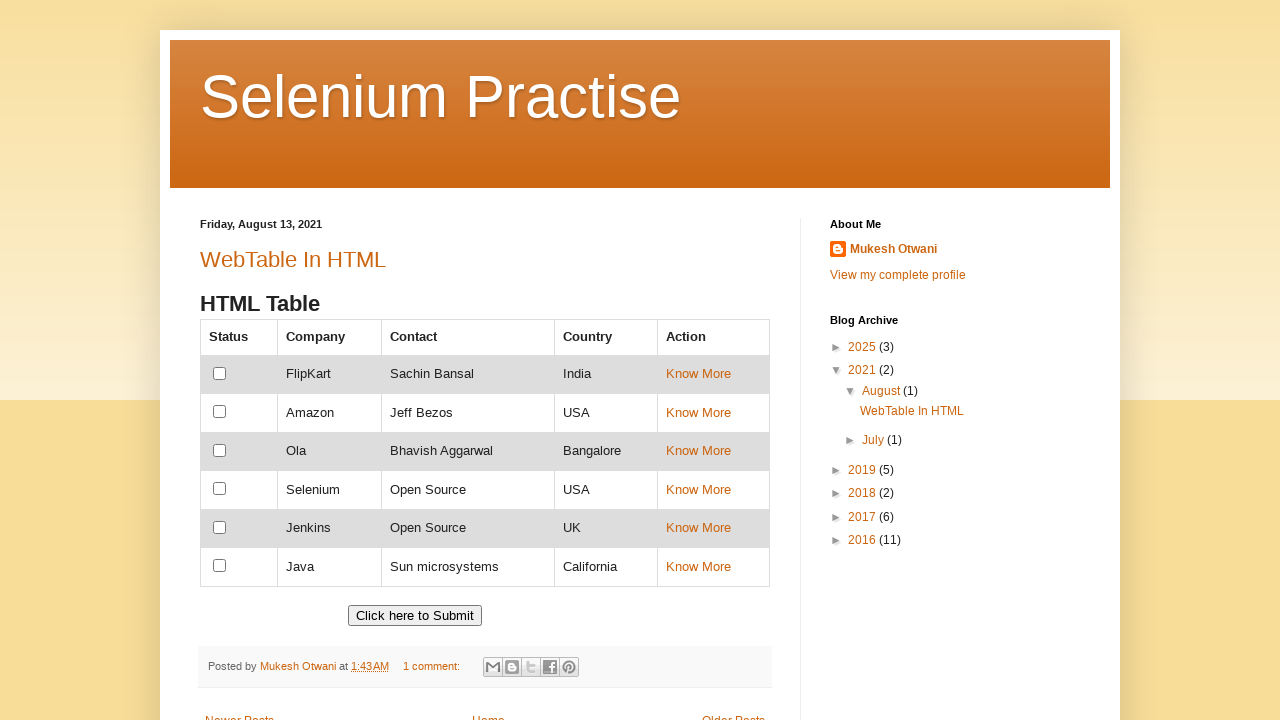

Retrieved all table headers from customers table
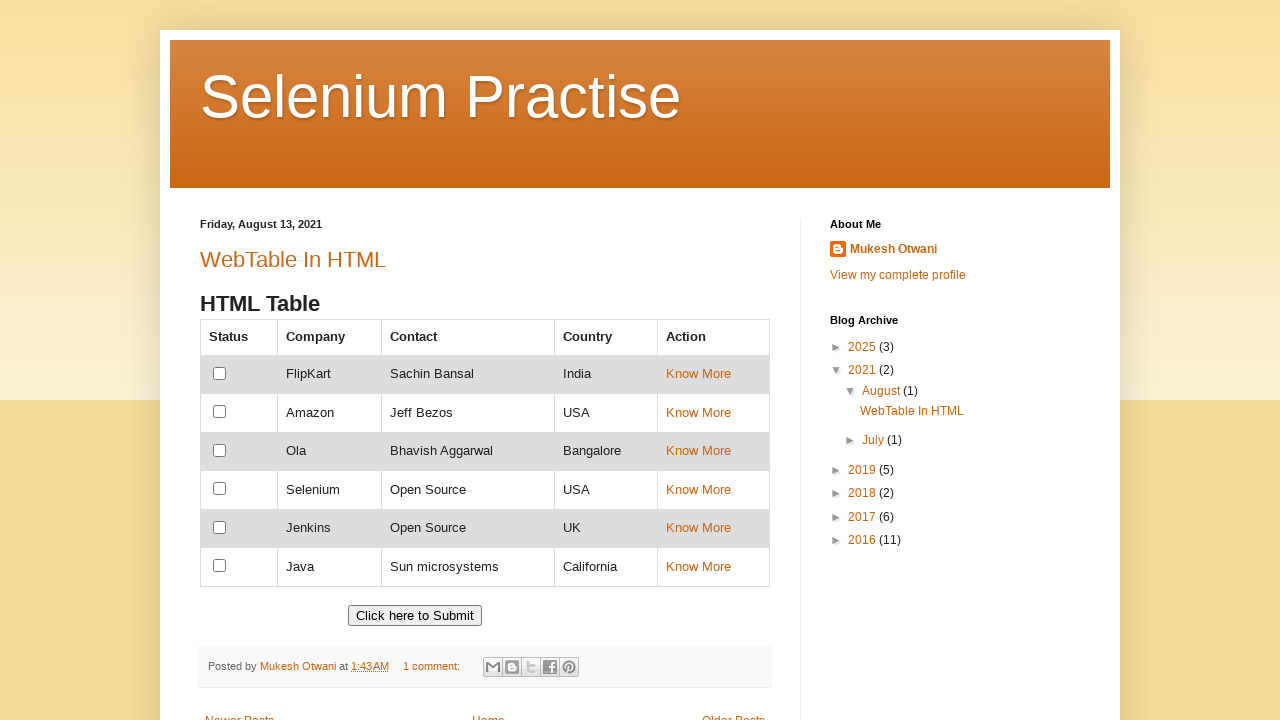

Verified that table has exactly 5 headers
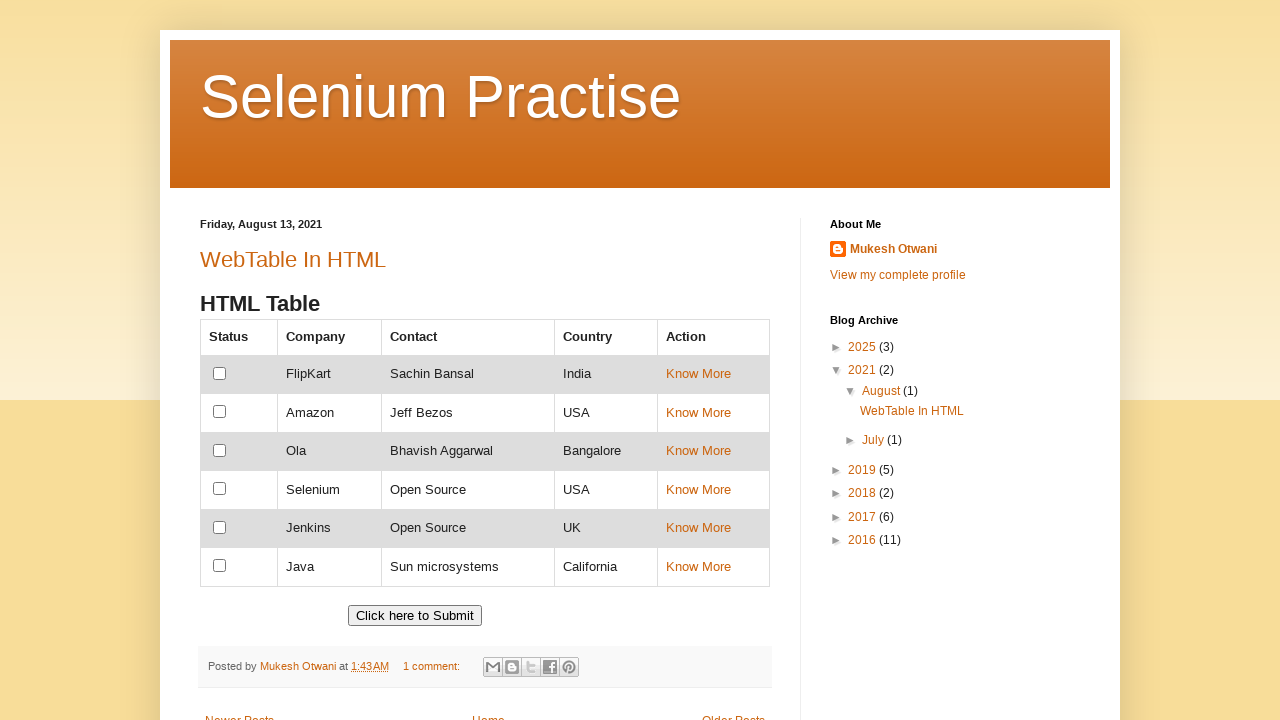

Verified that 'Country' header is present in the table
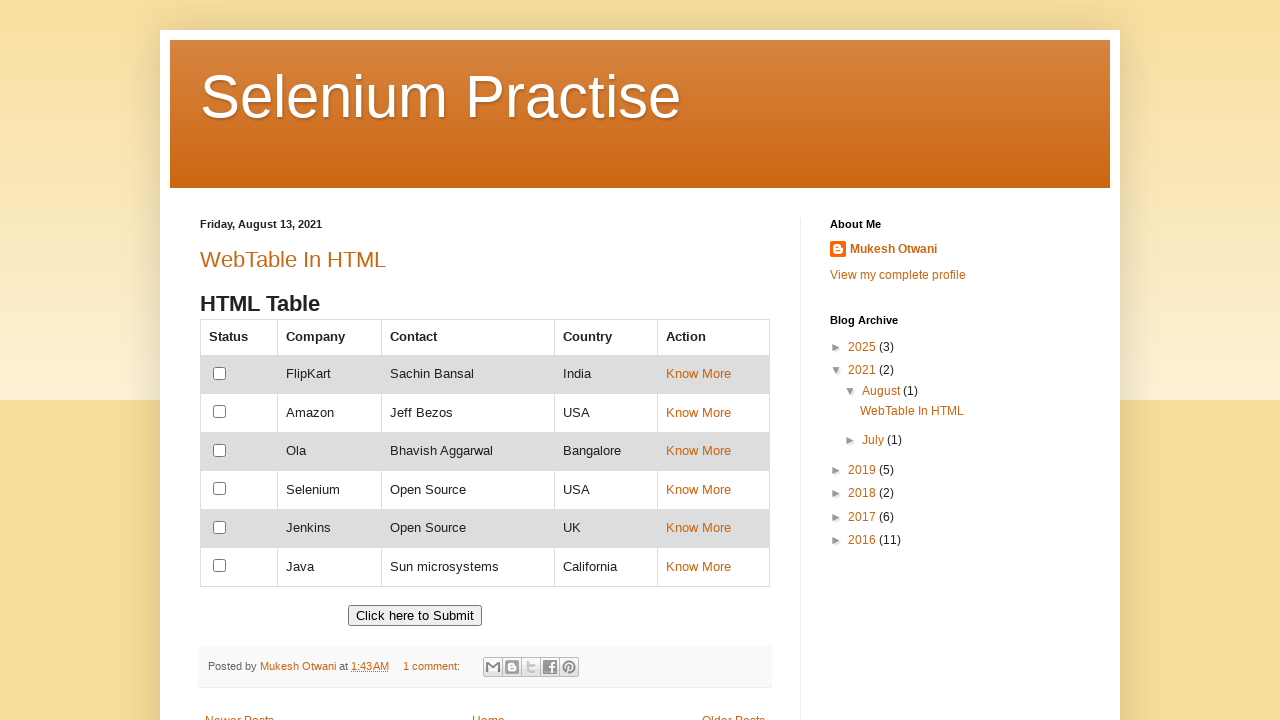

Retrieved all table rows from customers table
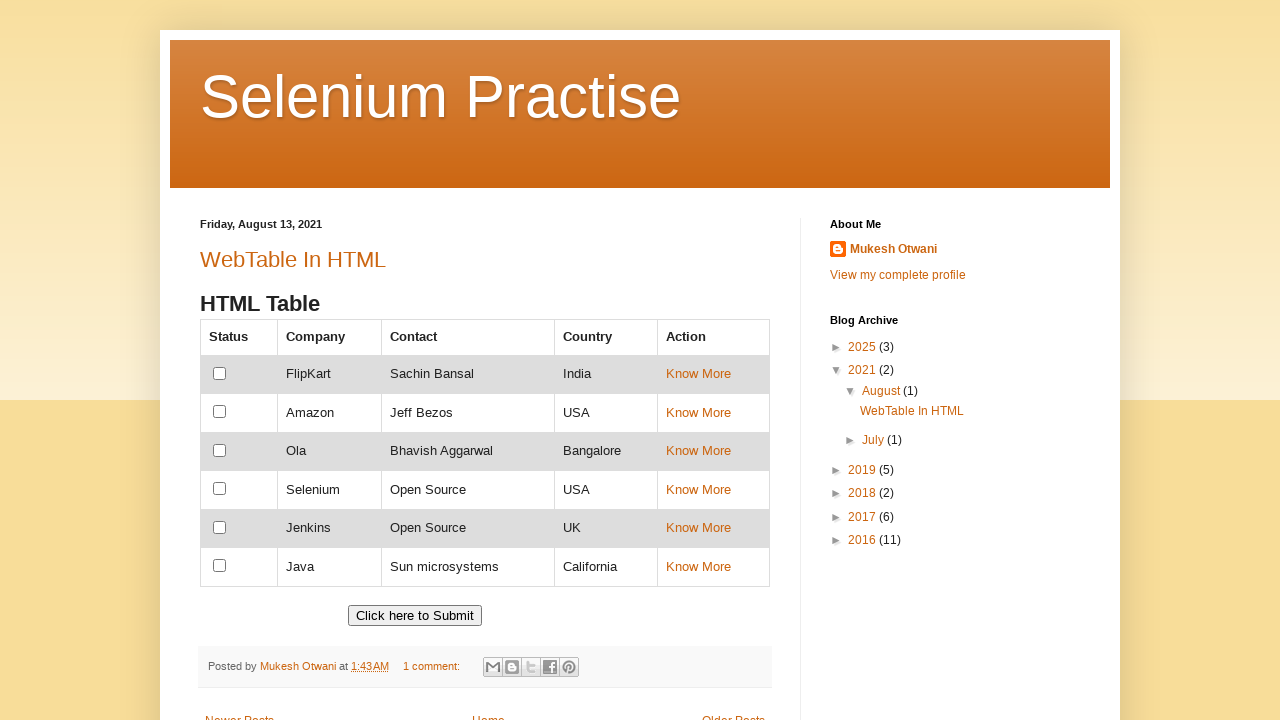

Verified that table has exactly 7 rows
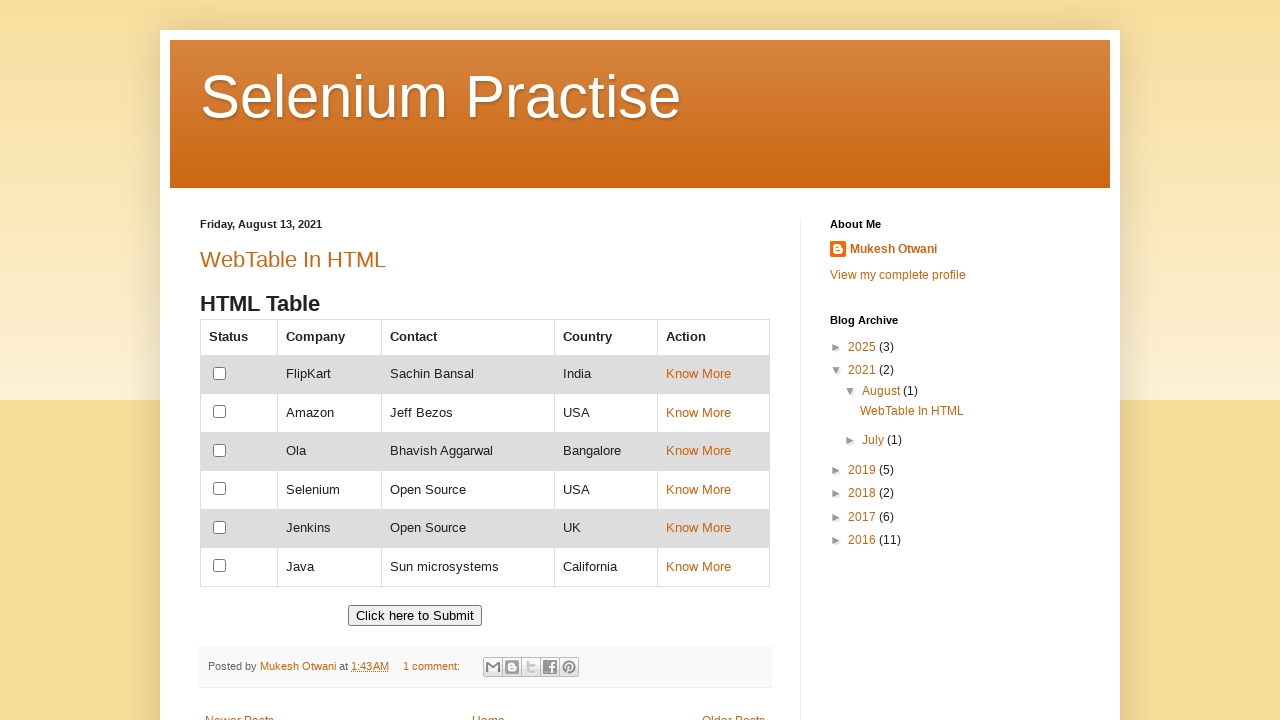

Retrieved all table data cells from customers table
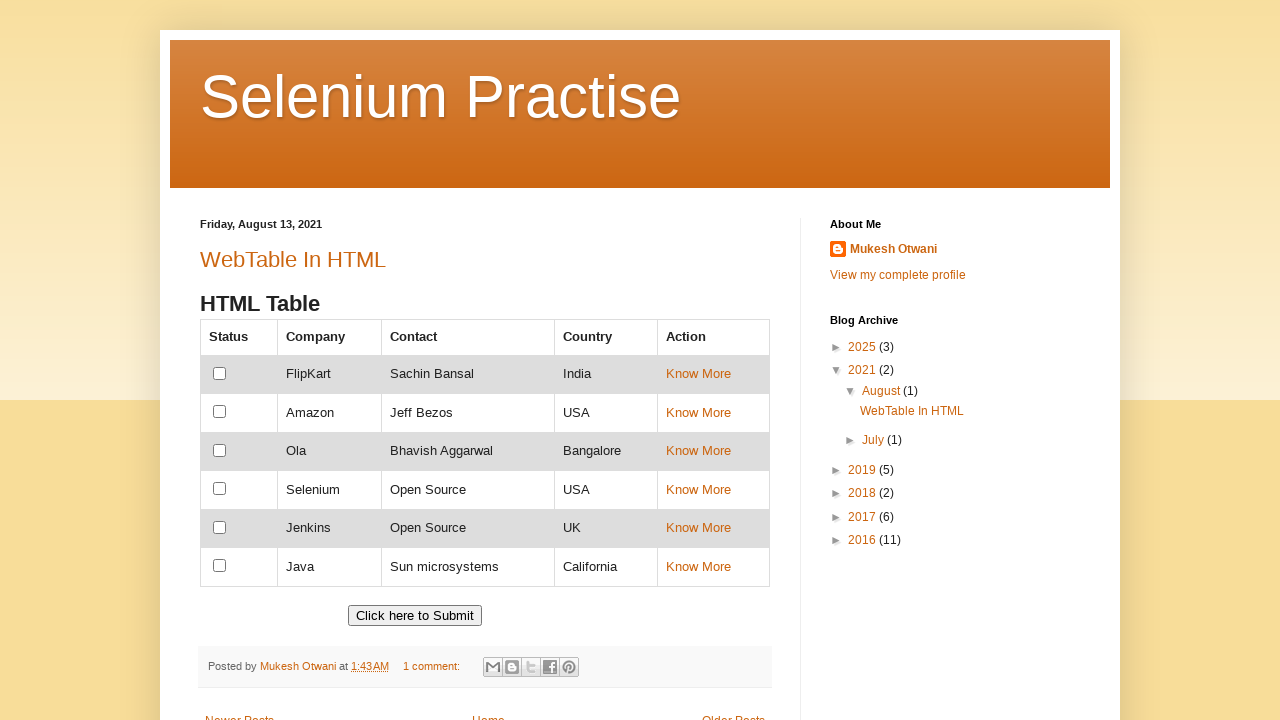

Verified that 'Ola' data is present in the table
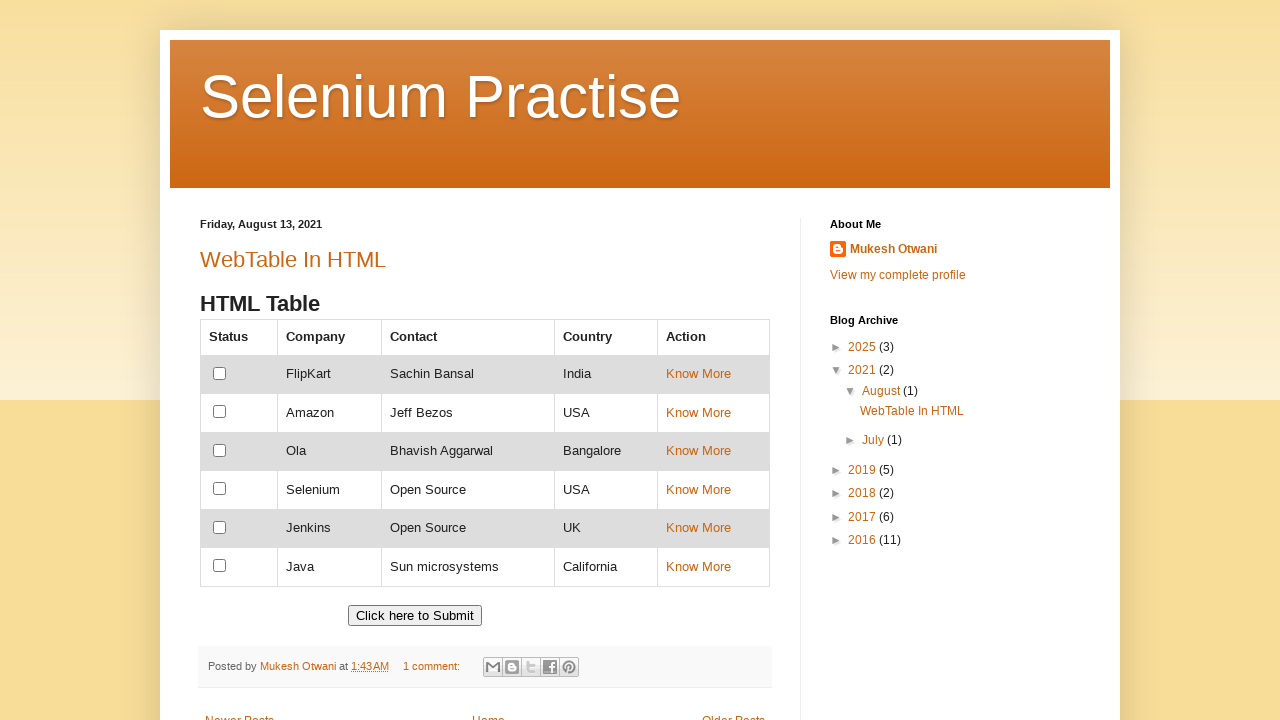

Located the first company name cell in the table
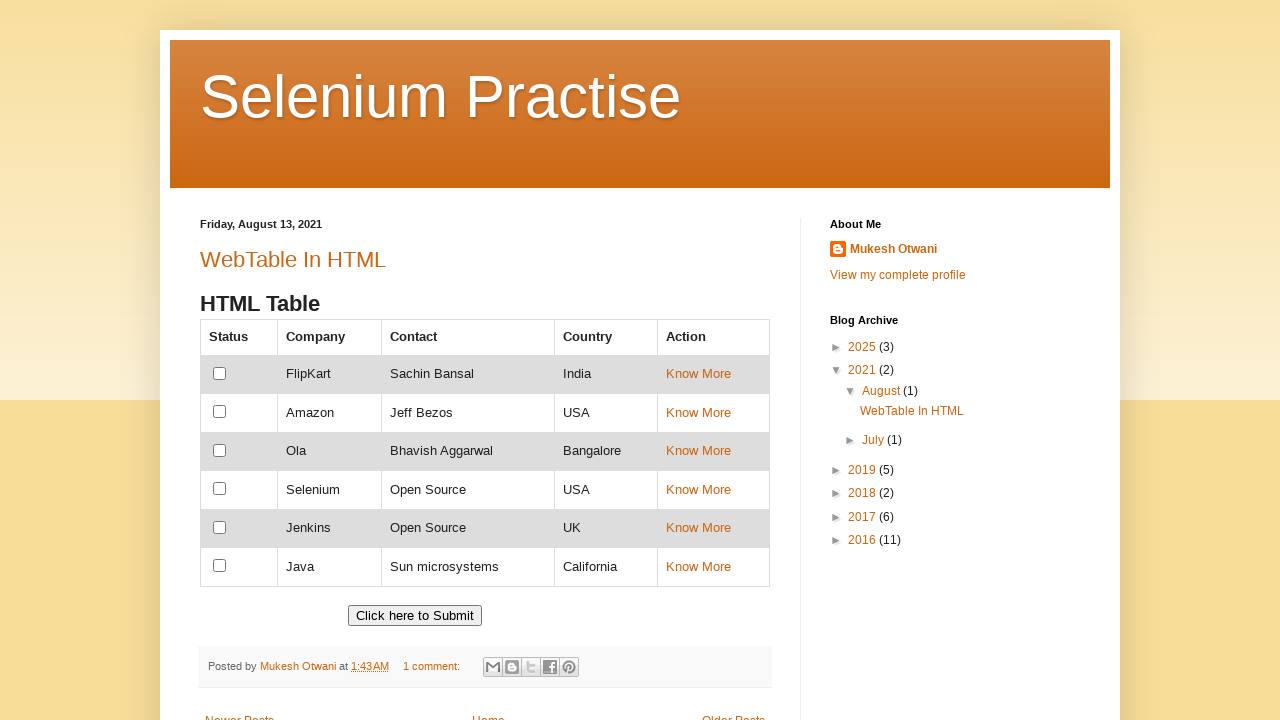

Verified that first company name is 'FlipKart'
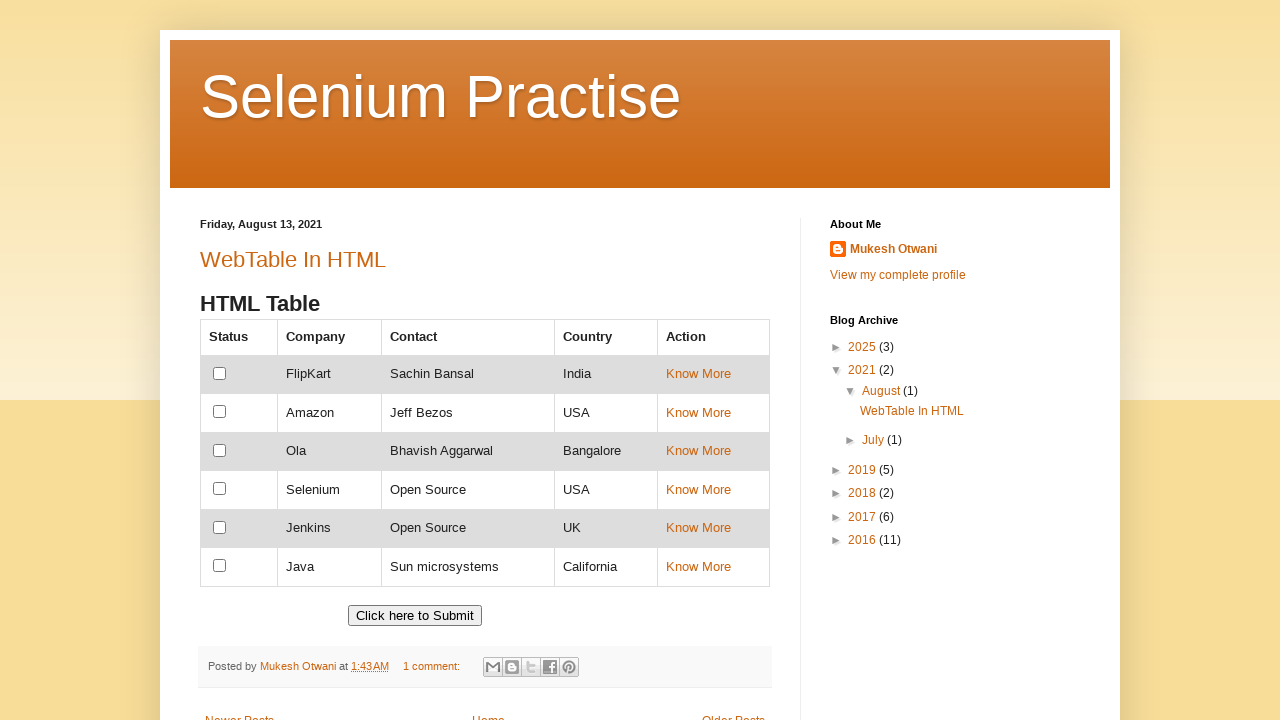

Clicked the first checkbox in the table at (220, 373) on (//input[@type='checkbox'])[1]
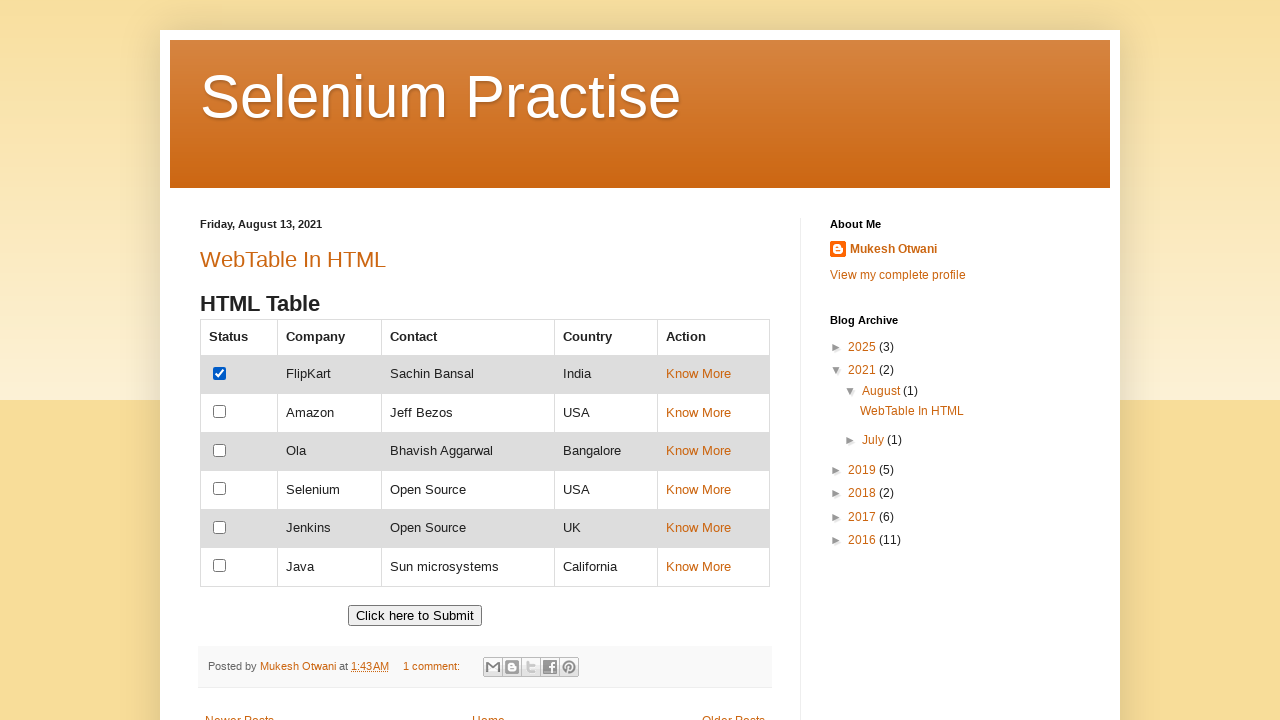

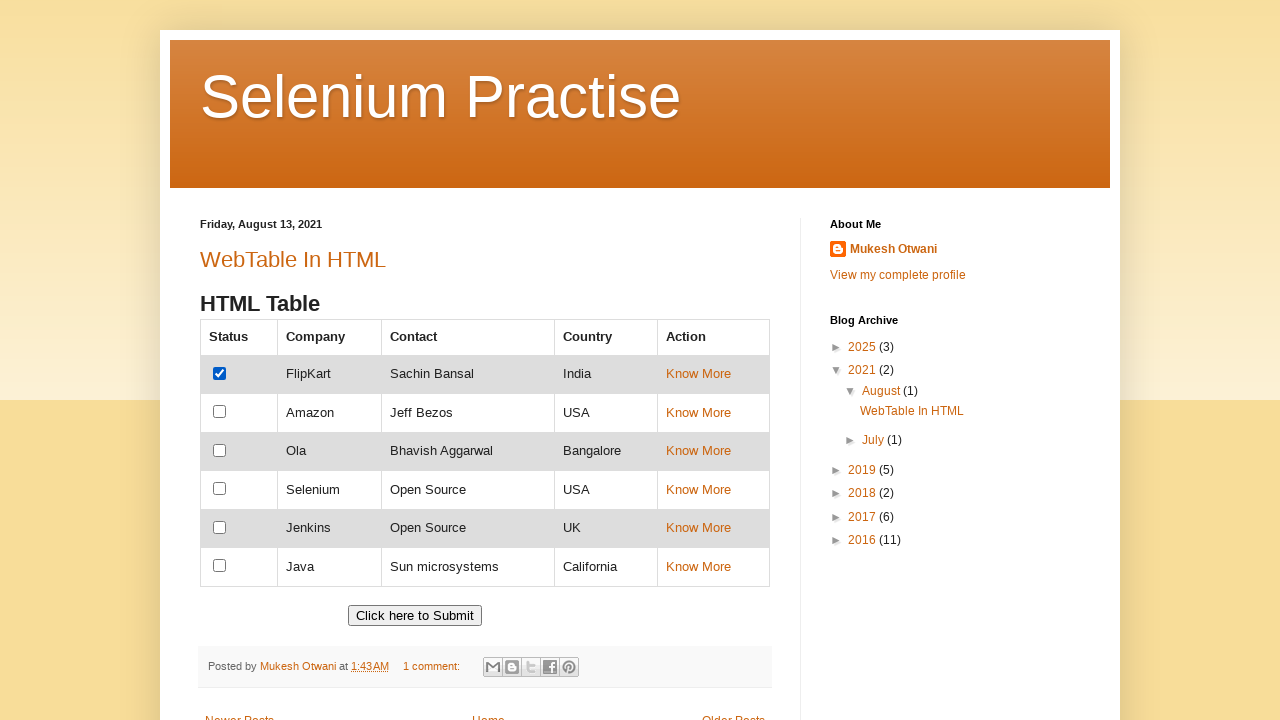